Tests copy-paste functionality by entering text in first name field, selecting all text with Ctrl+A, copying with Ctrl+C, and pasting into current address field with Ctrl+V

Starting URL: https://www.tutorialspoint.com/selenium/practice/selenium_automation_practice.php

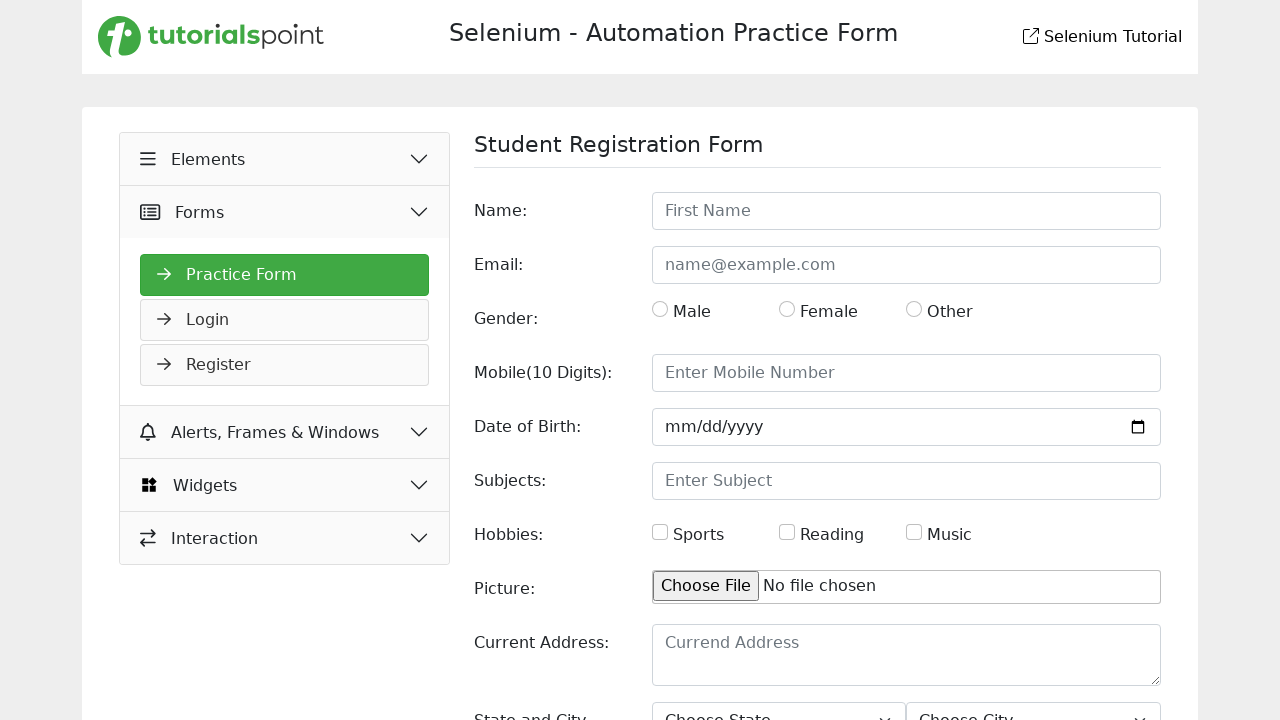

Filled first name field with 'java with selenium' on input[placeholder='First Name']
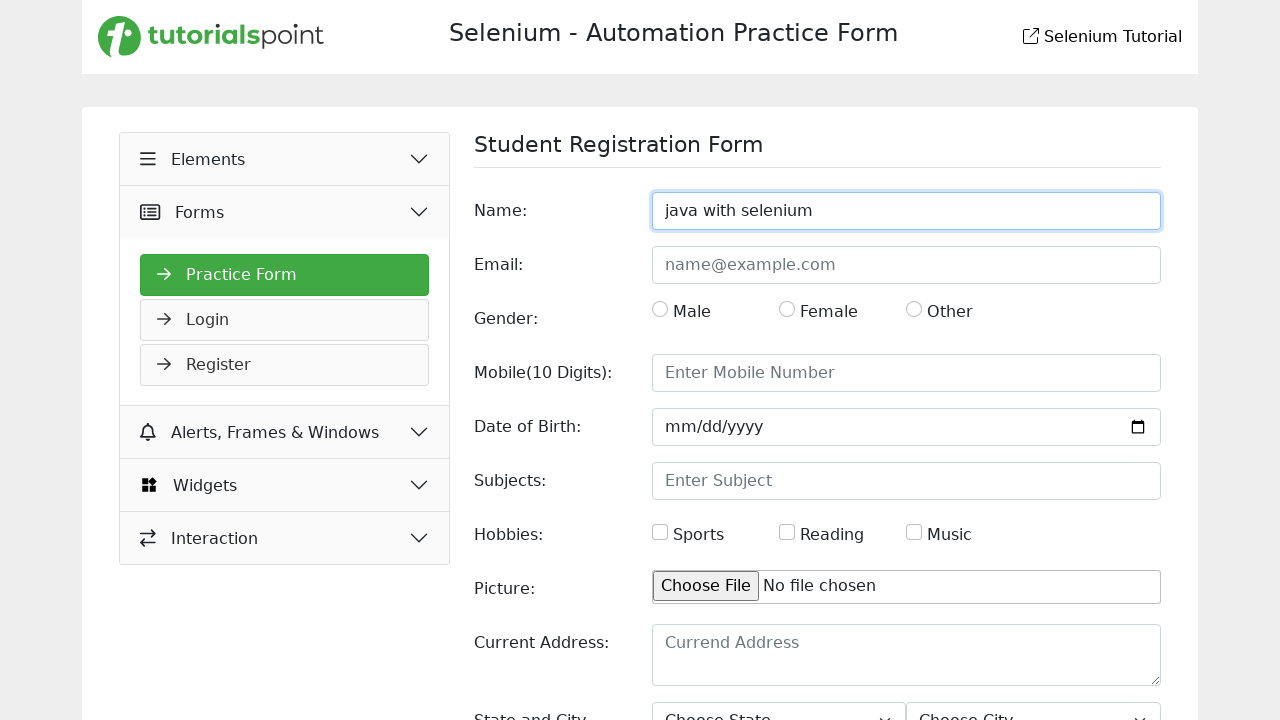

Selected all text in first name field with Ctrl+A
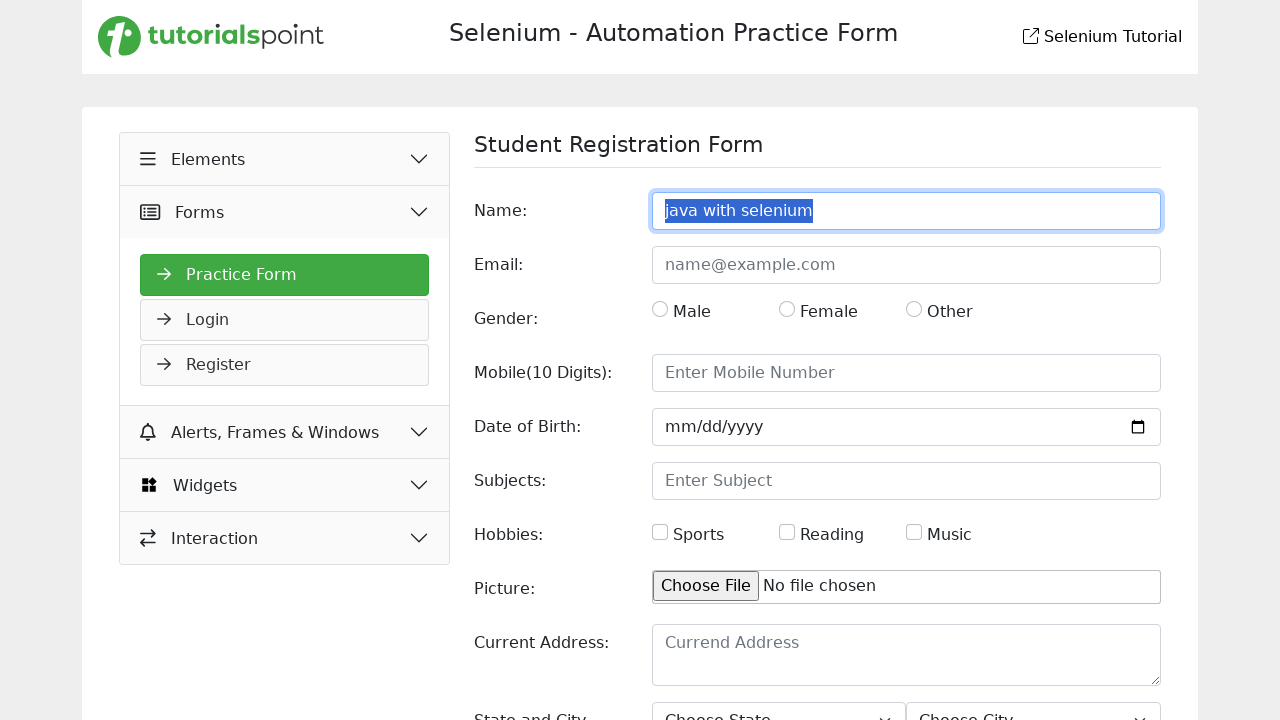

Copied selected text with Ctrl+C
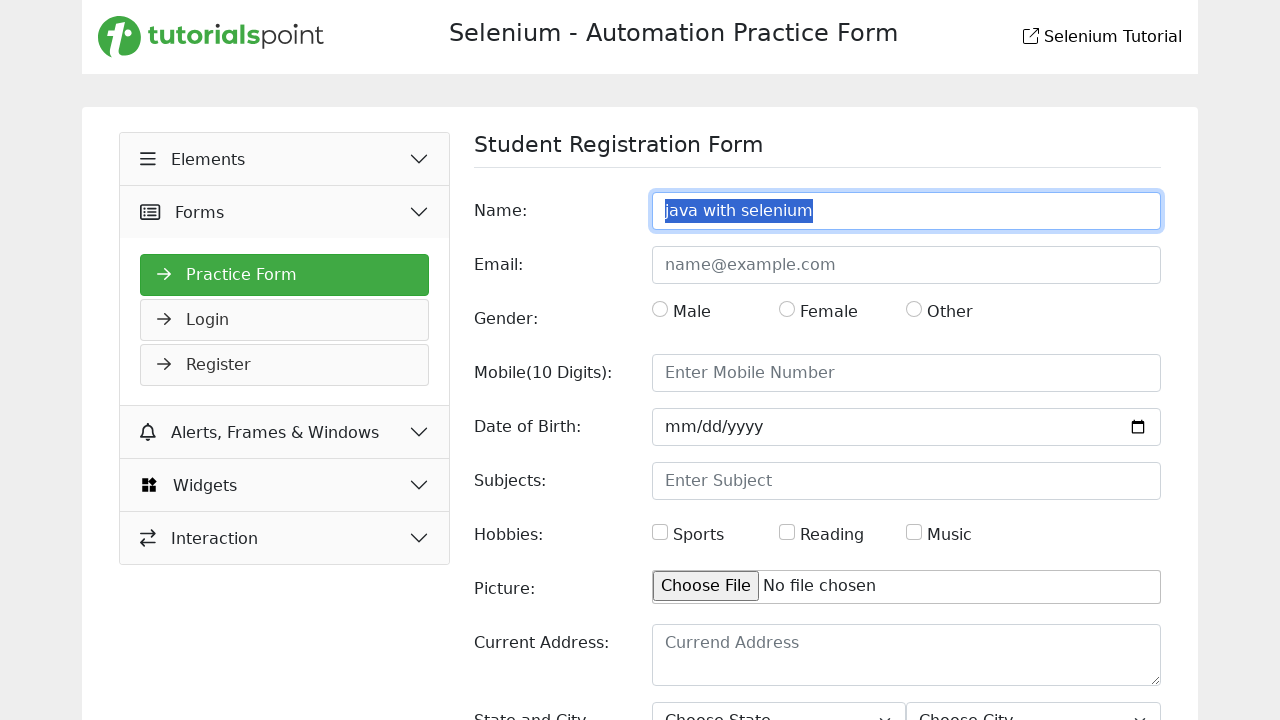

Clicked on current address field at (906, 655) on textarea[placeholder='Currend Address']
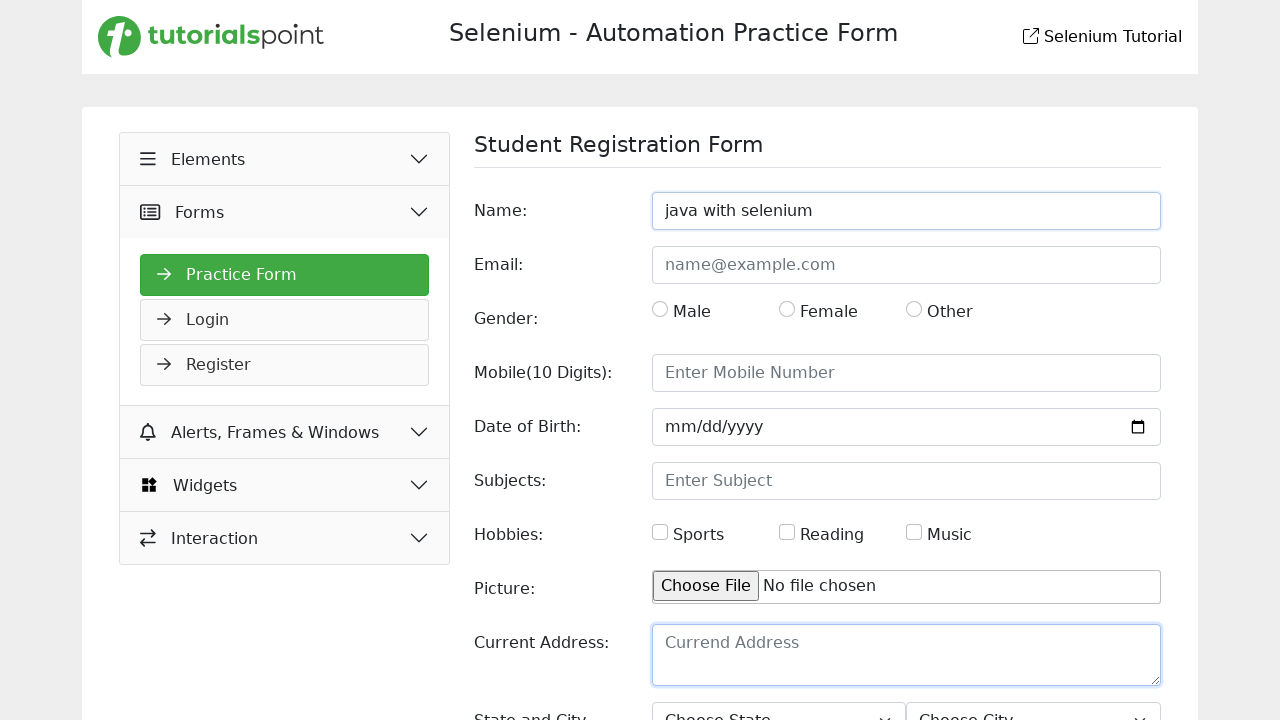

Pasted copied text into current address field with Ctrl+V
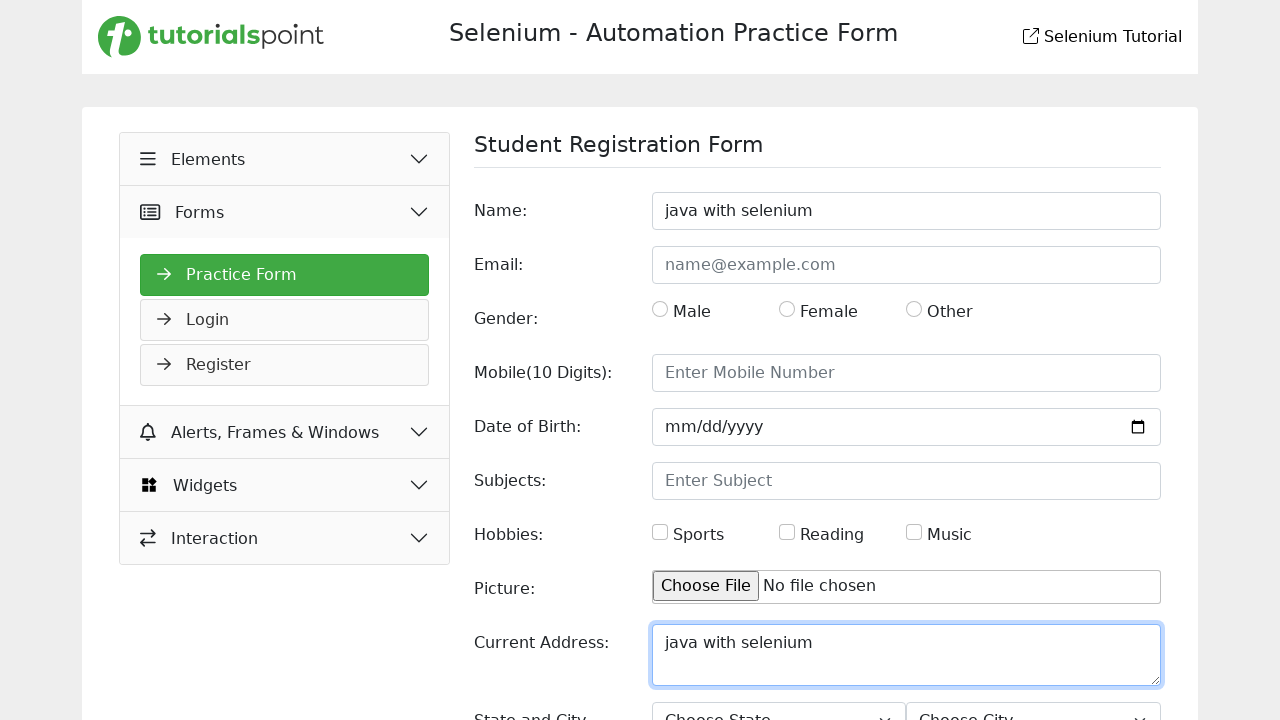

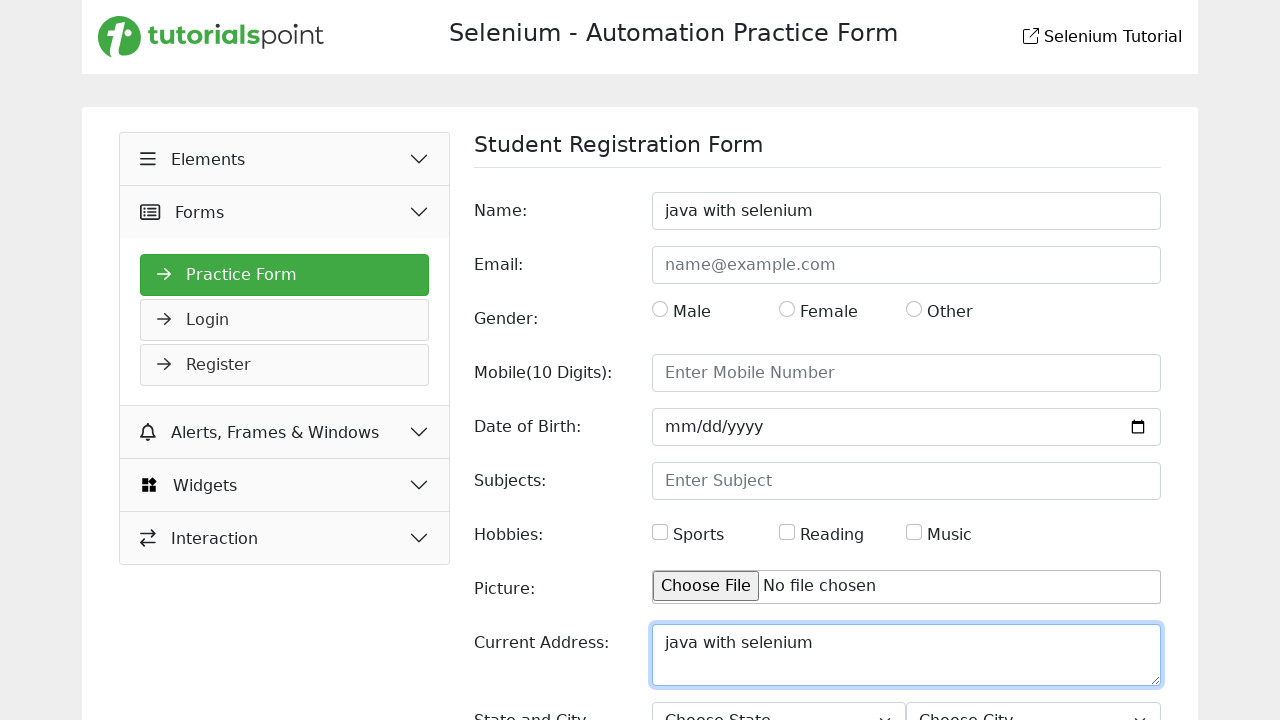